Tests radio button and checkbox functionality by selecting a gender radio button and a sports hobby checkbox

Starting URL: https://demoqa.com/automation-practice-form

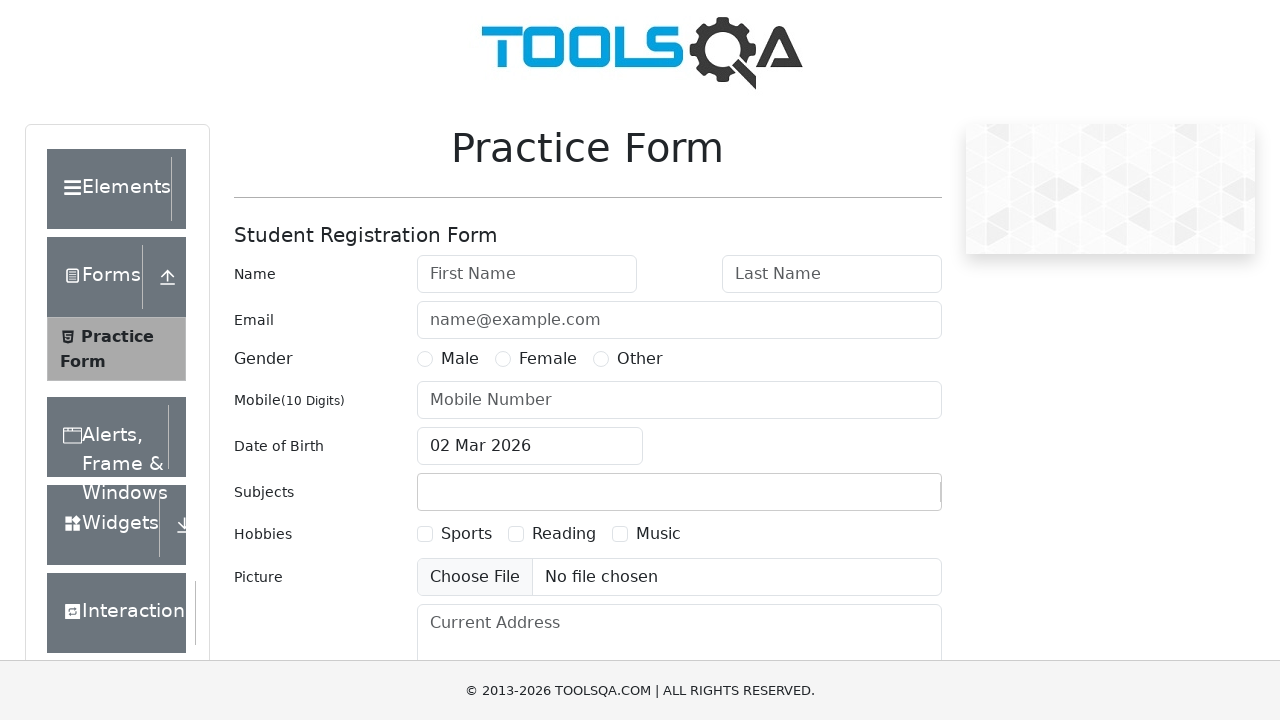

Selected Female gender radio button at (503, 359) on #gender-radio-2
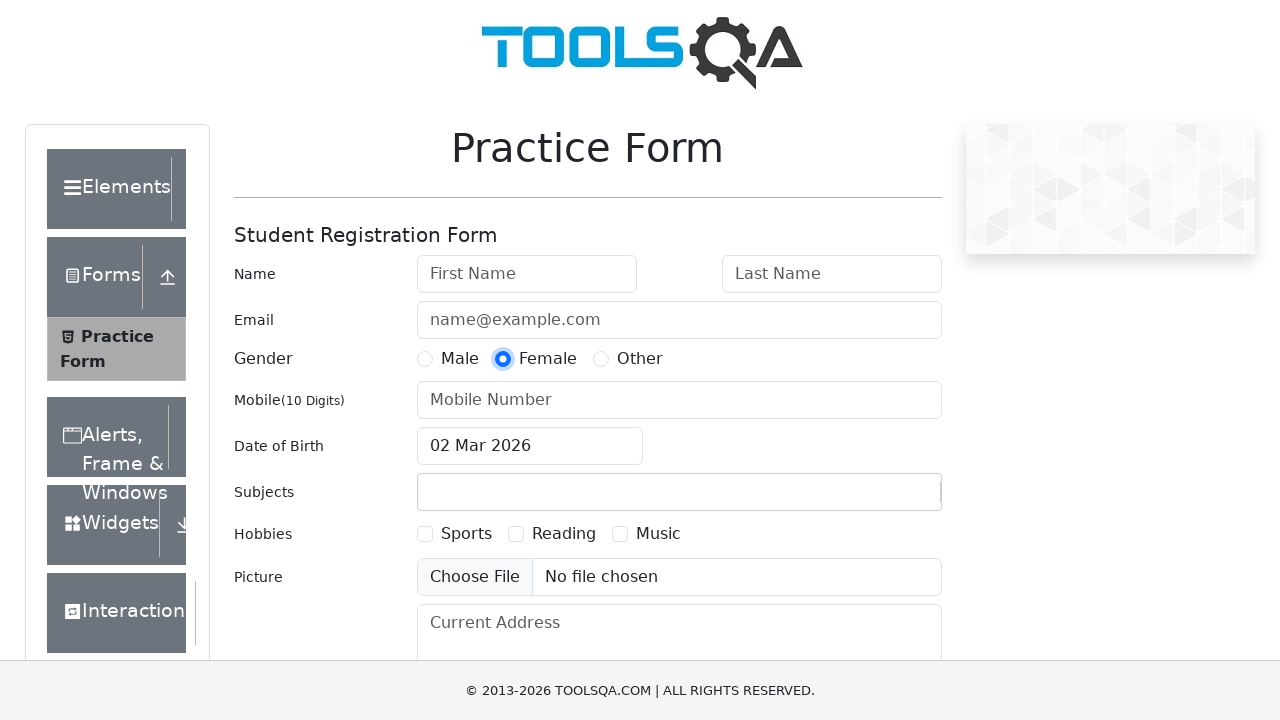

Checked Sports hobby checkbox at (425, 534) on internal:label="Sports"i
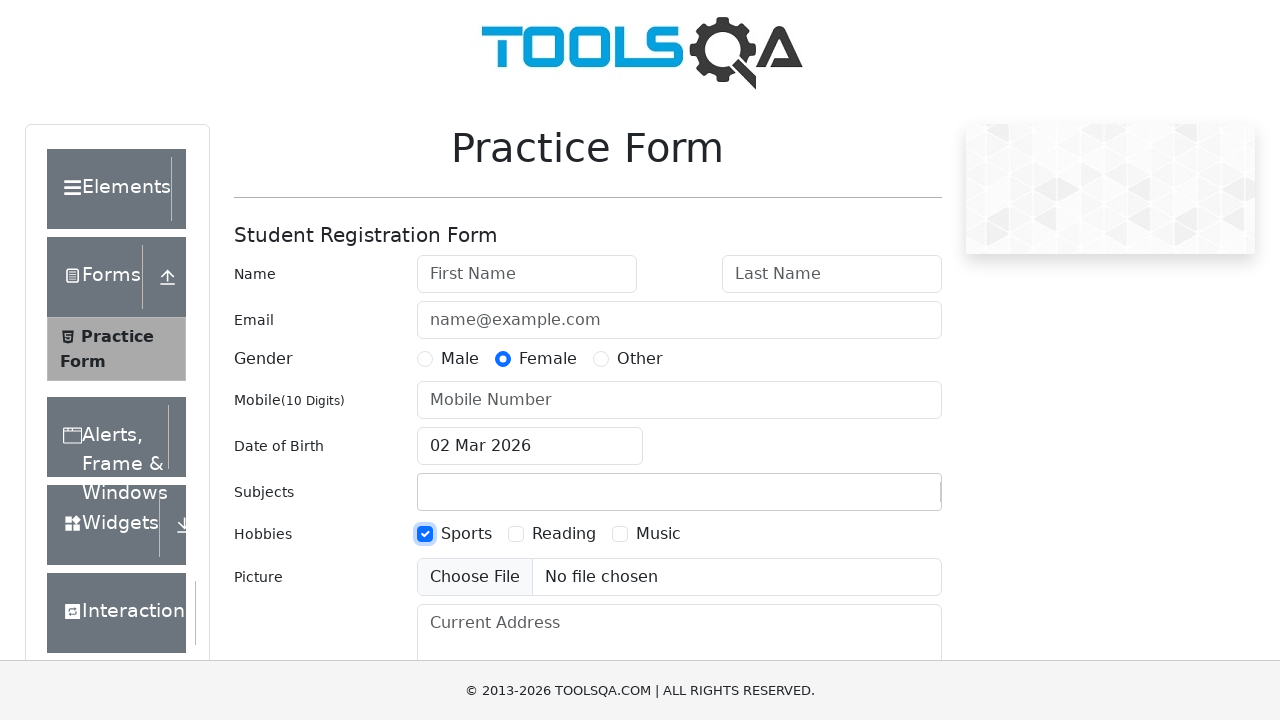

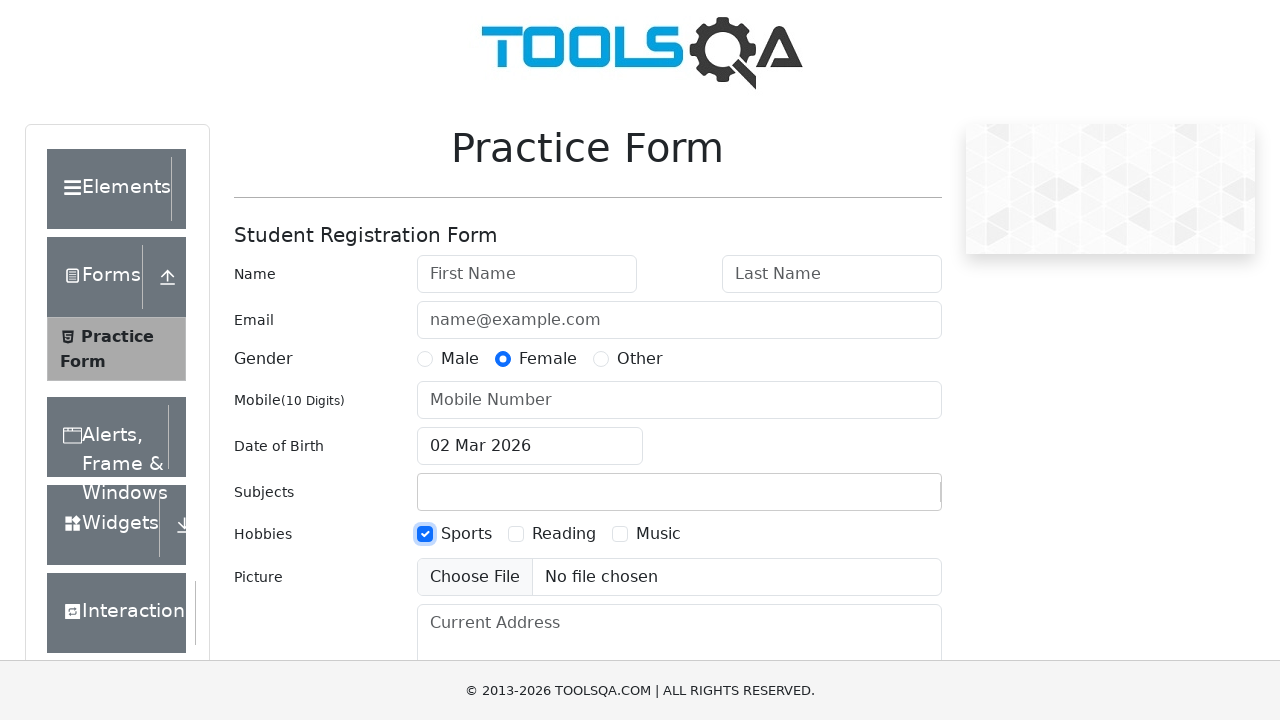